Navigates to SpiceJet website and verifies the presence of various page elements including links, images, dropdown menus, radio buttons, and checkboxes.

Starting URL: https://spicejet.com

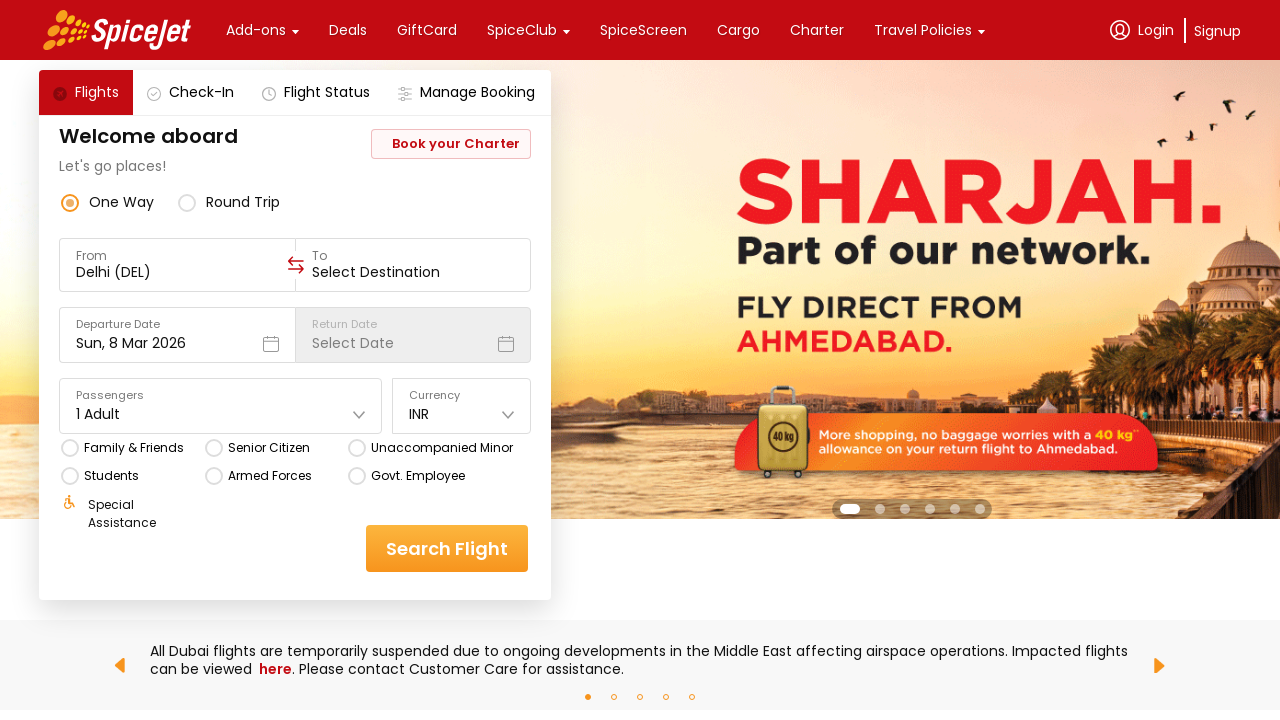

Waited for page to load (domcontentloaded)
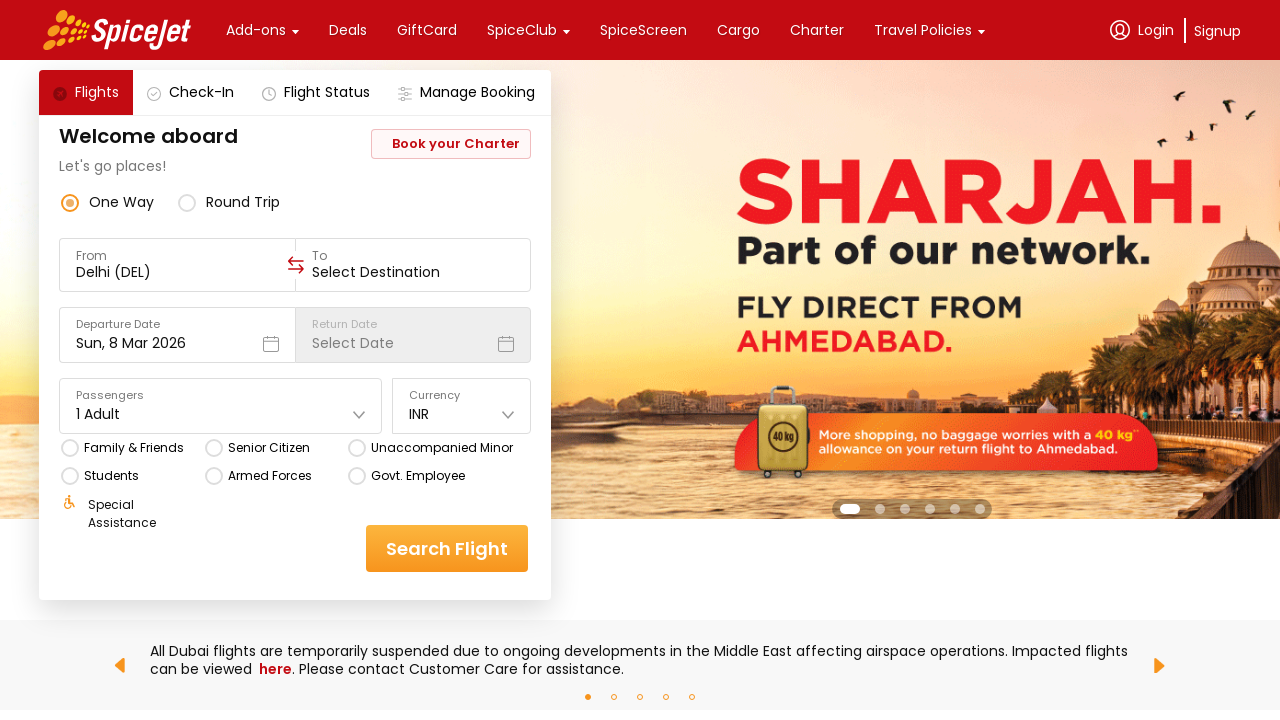

Located all links on page - found 103 links
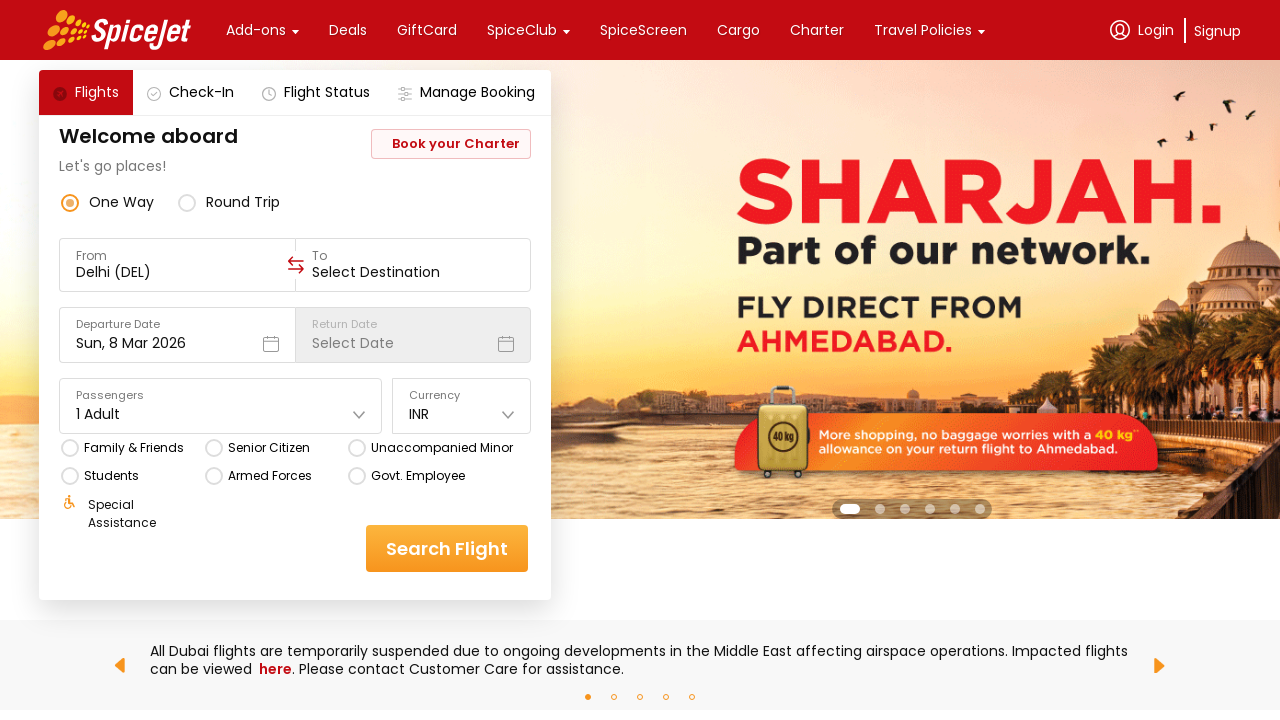

Verified that links are present on the page
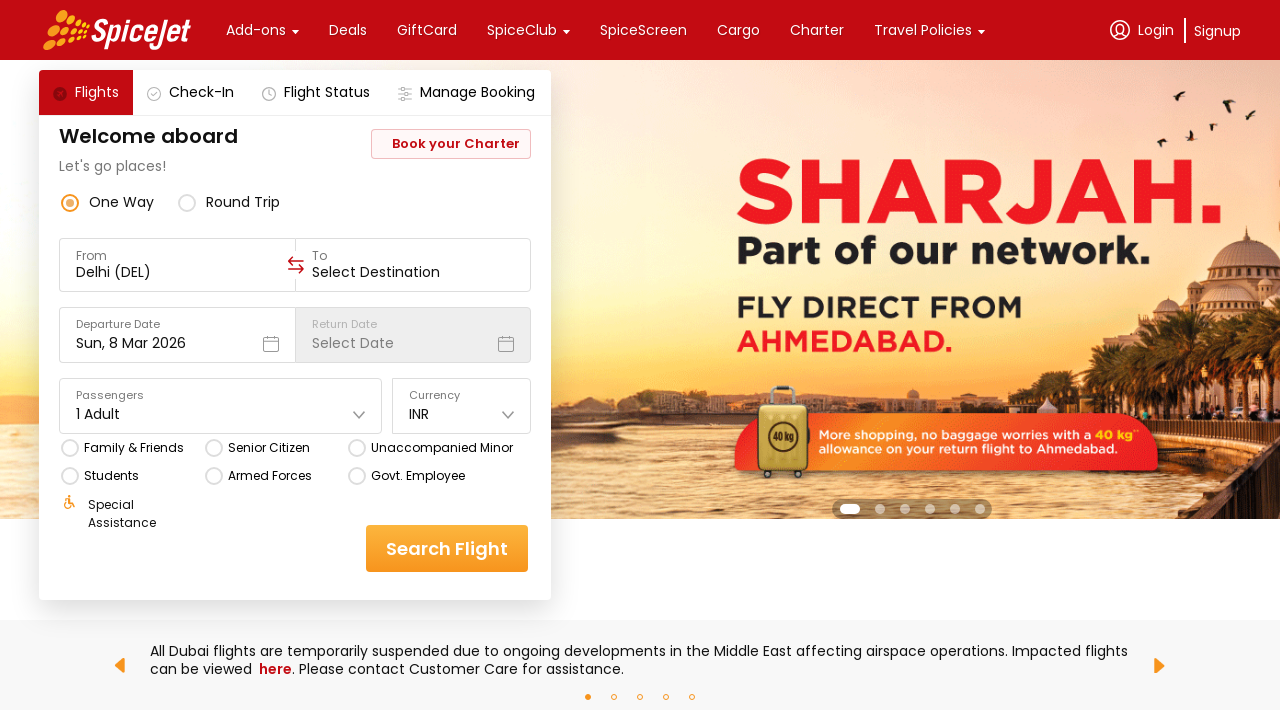

Located all images on page - found 32 images
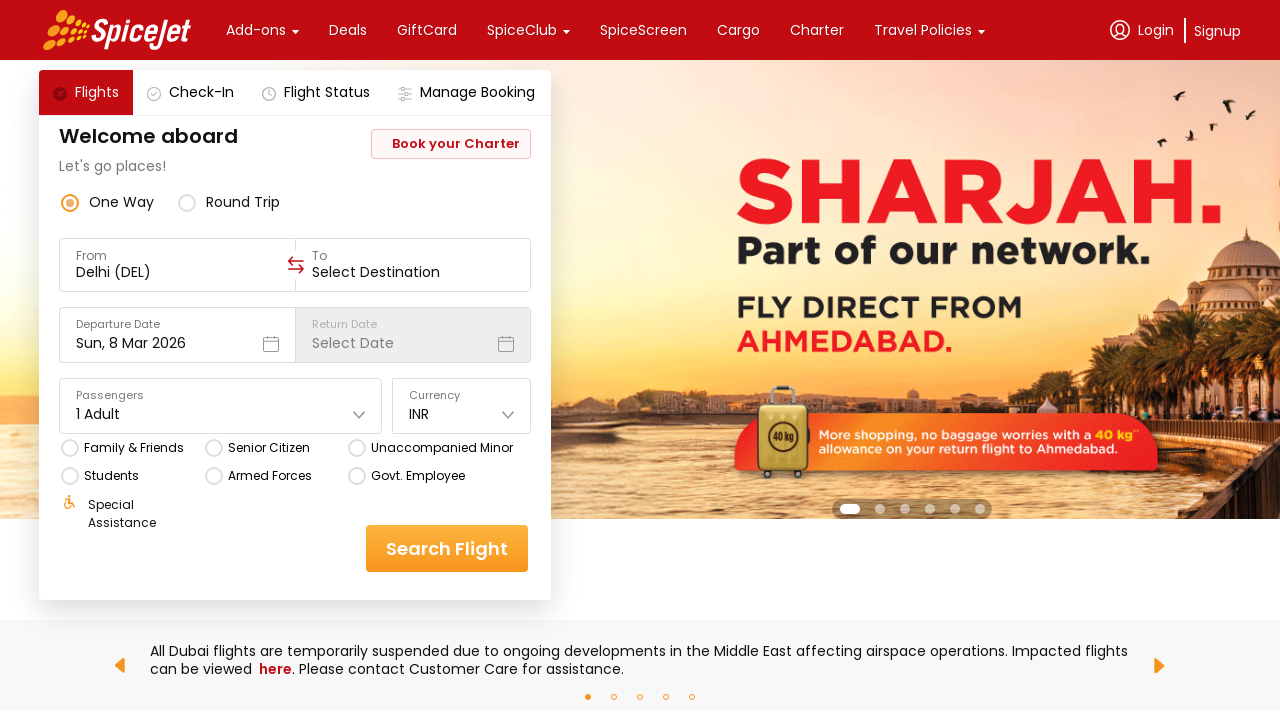

Verified that images are present on the page
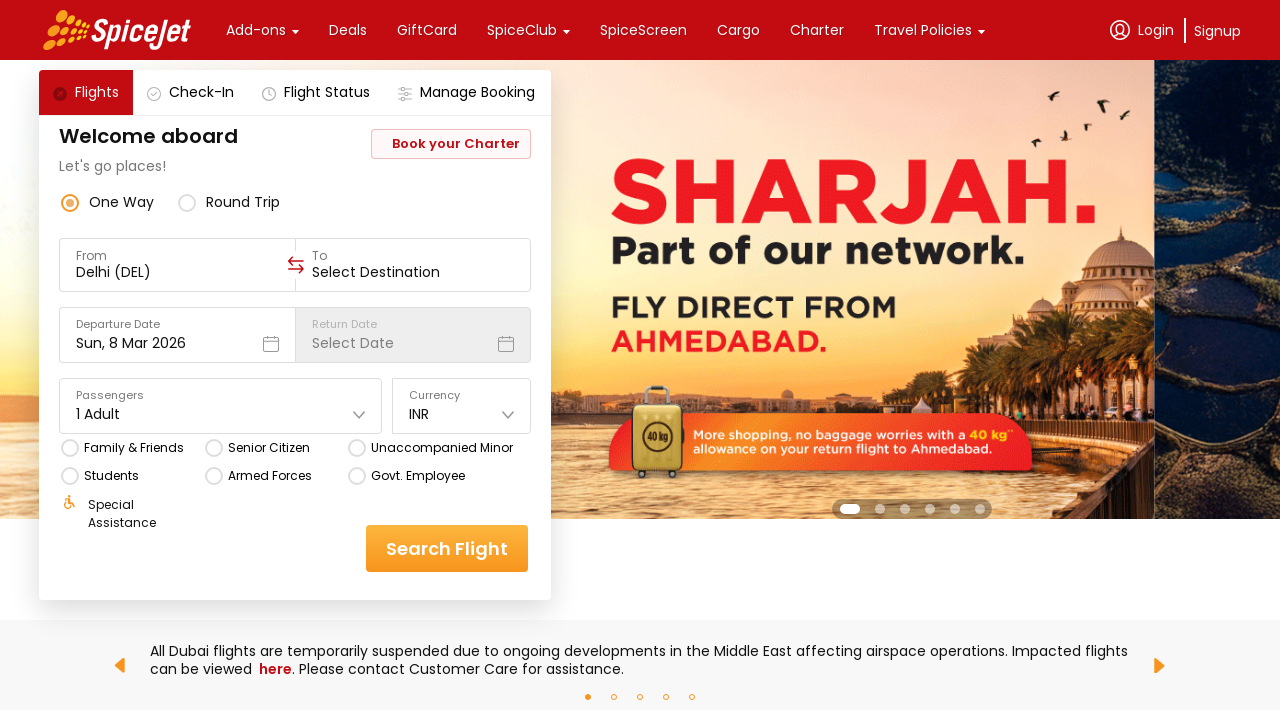

Located all dropdown selects on page - found 0 dropdowns
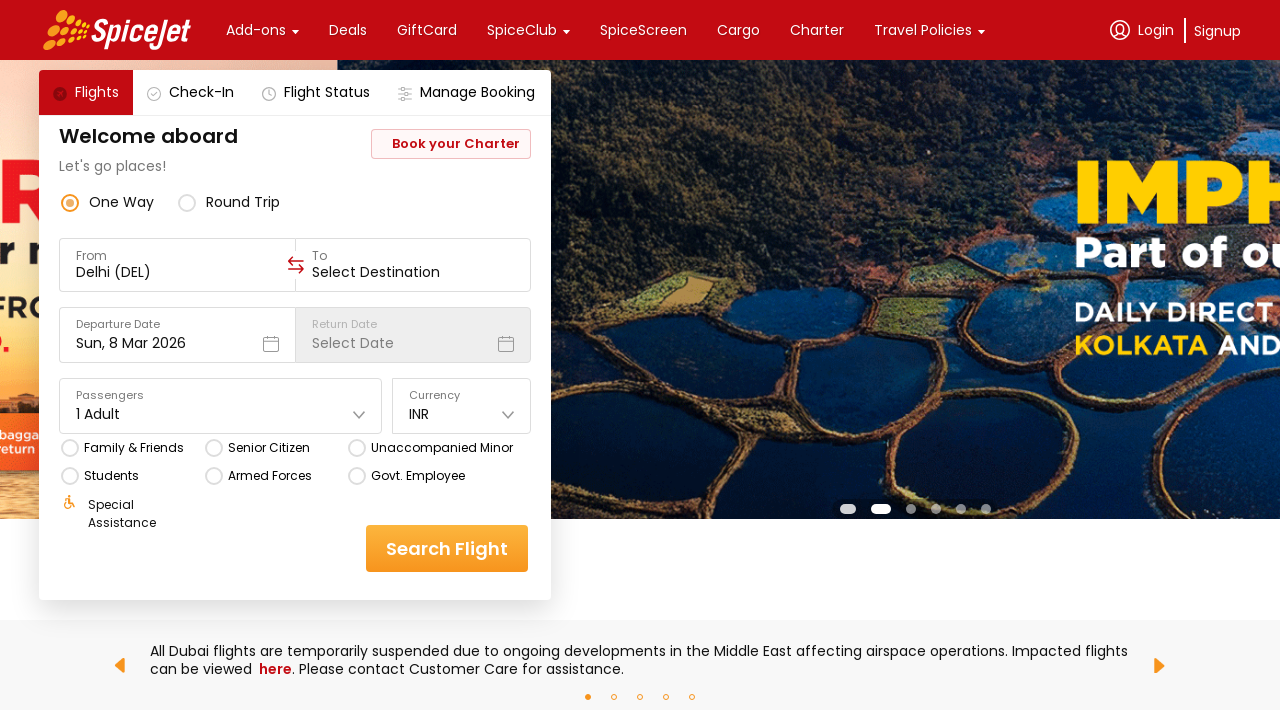

Located all radio buttons on page - found 0 radio buttons
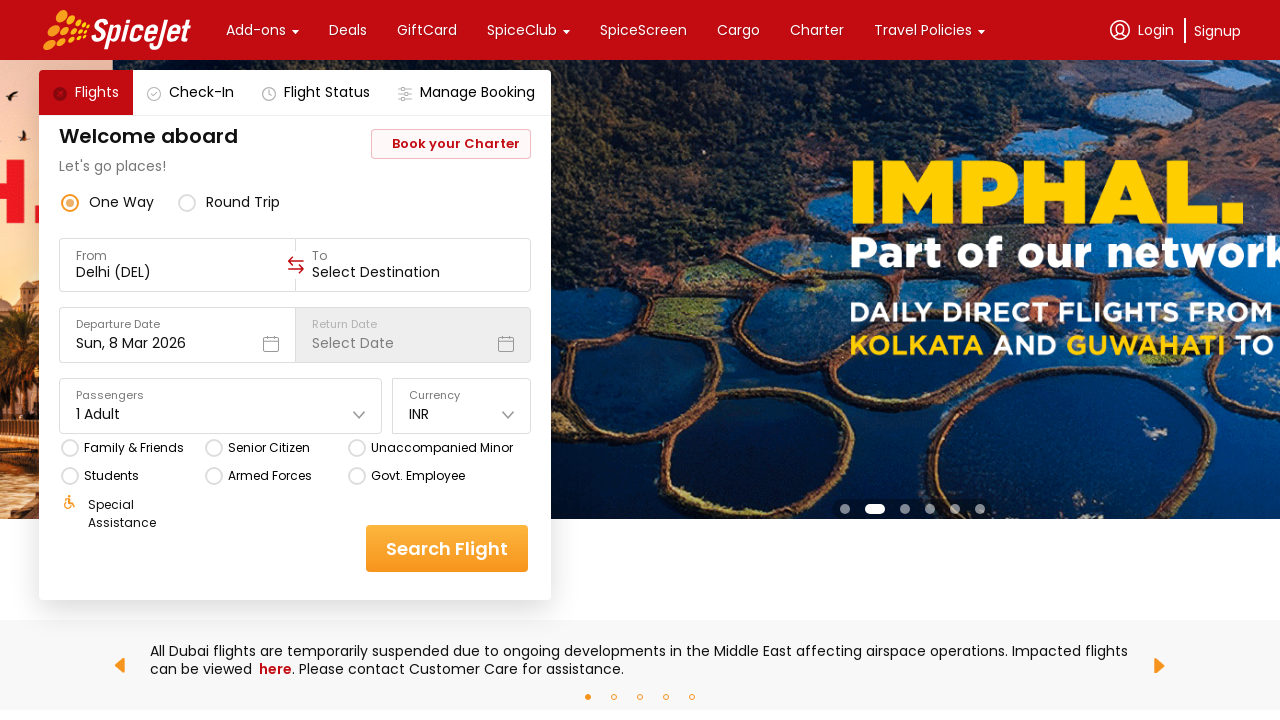

Located all checkboxes on page - found 0 checkboxes
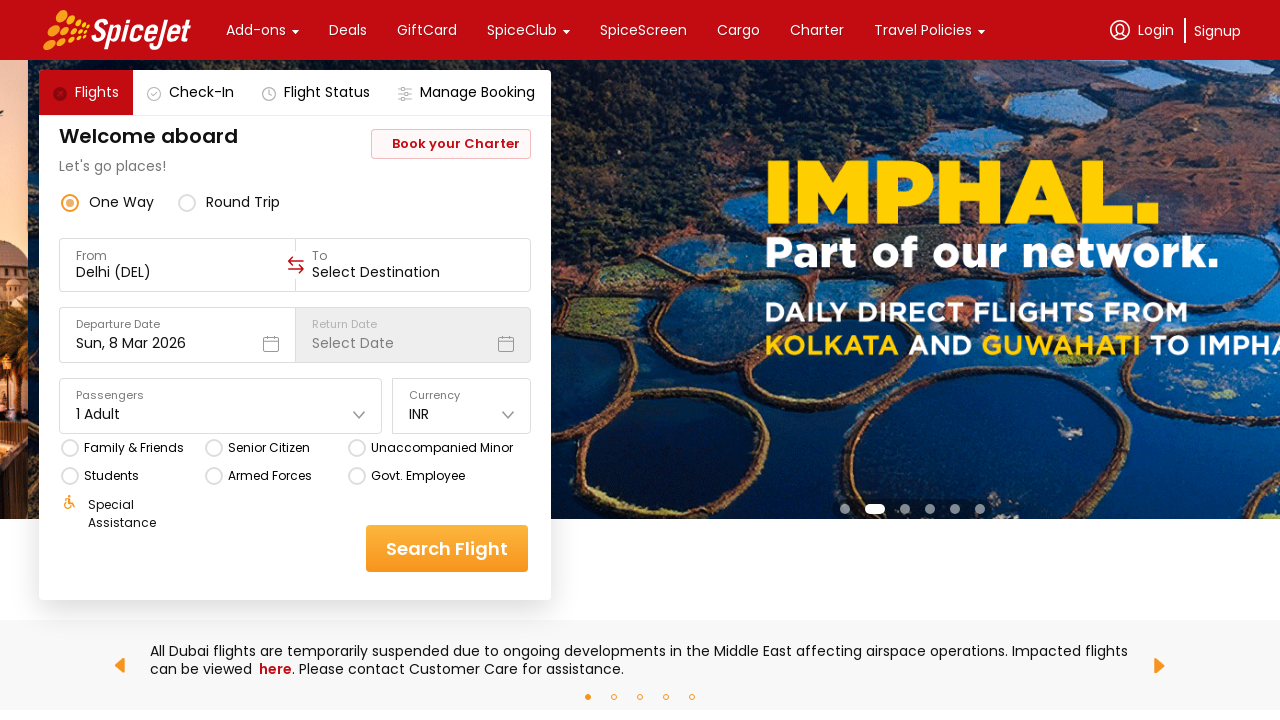

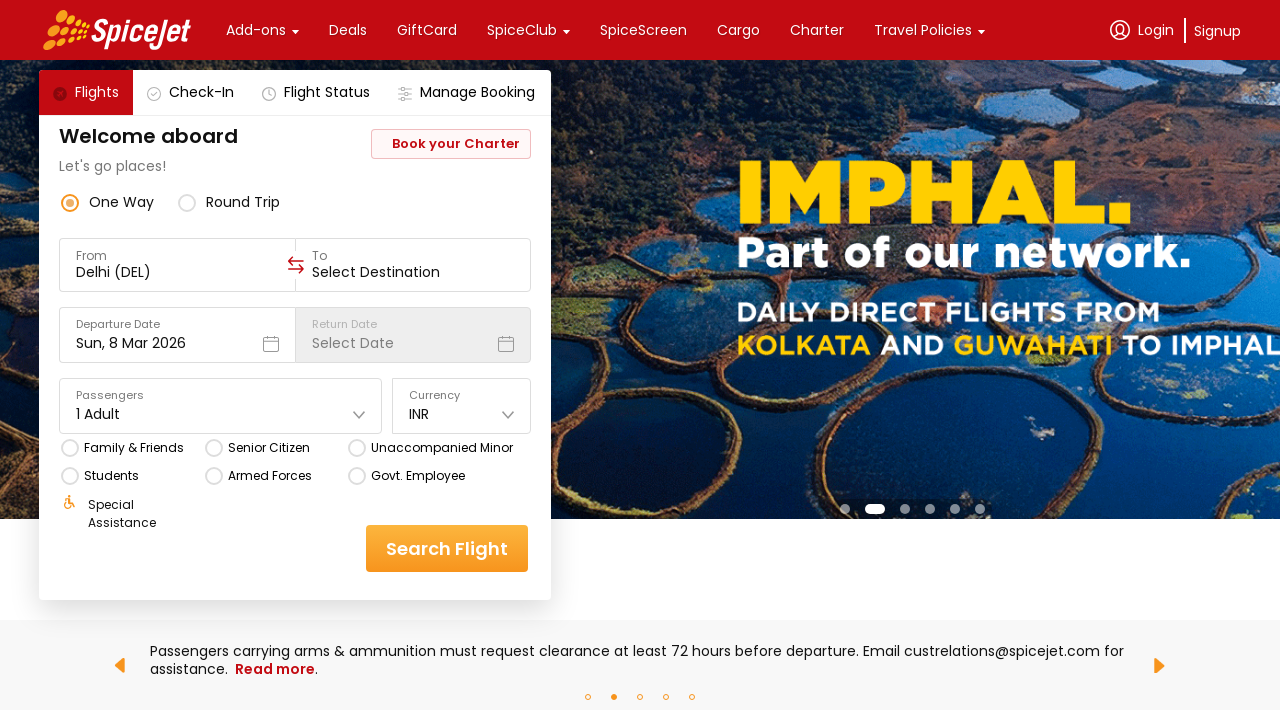